Tests Playwright website navigation by clicking the GET STARTED button and verifying the URL contains 'intro'

Starting URL: https://playwright.dev

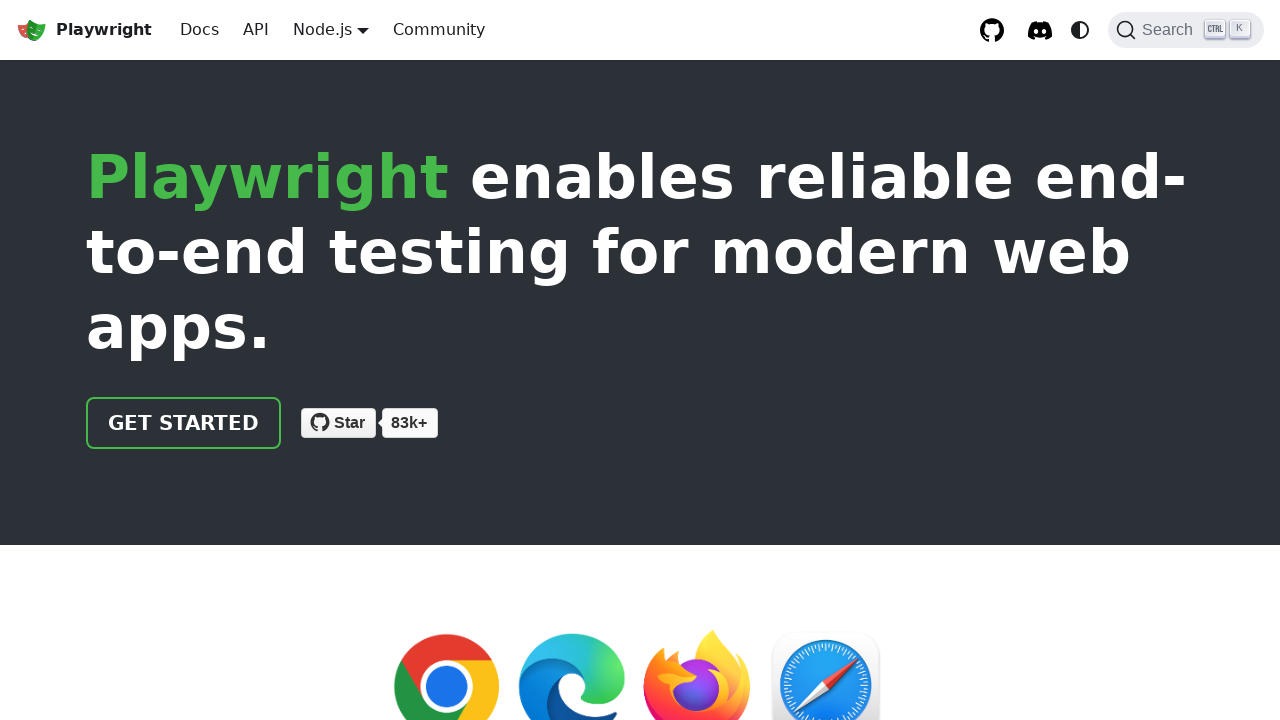

Clicked the GET STARTED button at (184, 423) on text=Get started
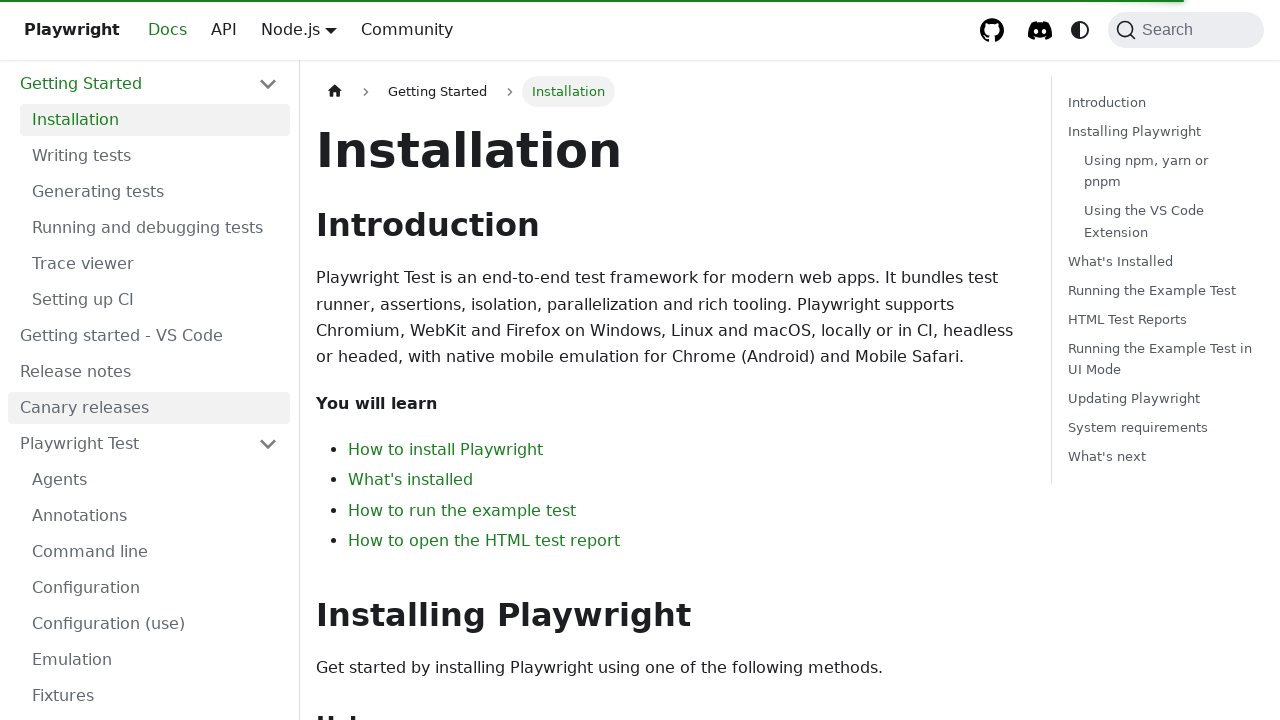

Navigated to intro page and URL contains 'intro'
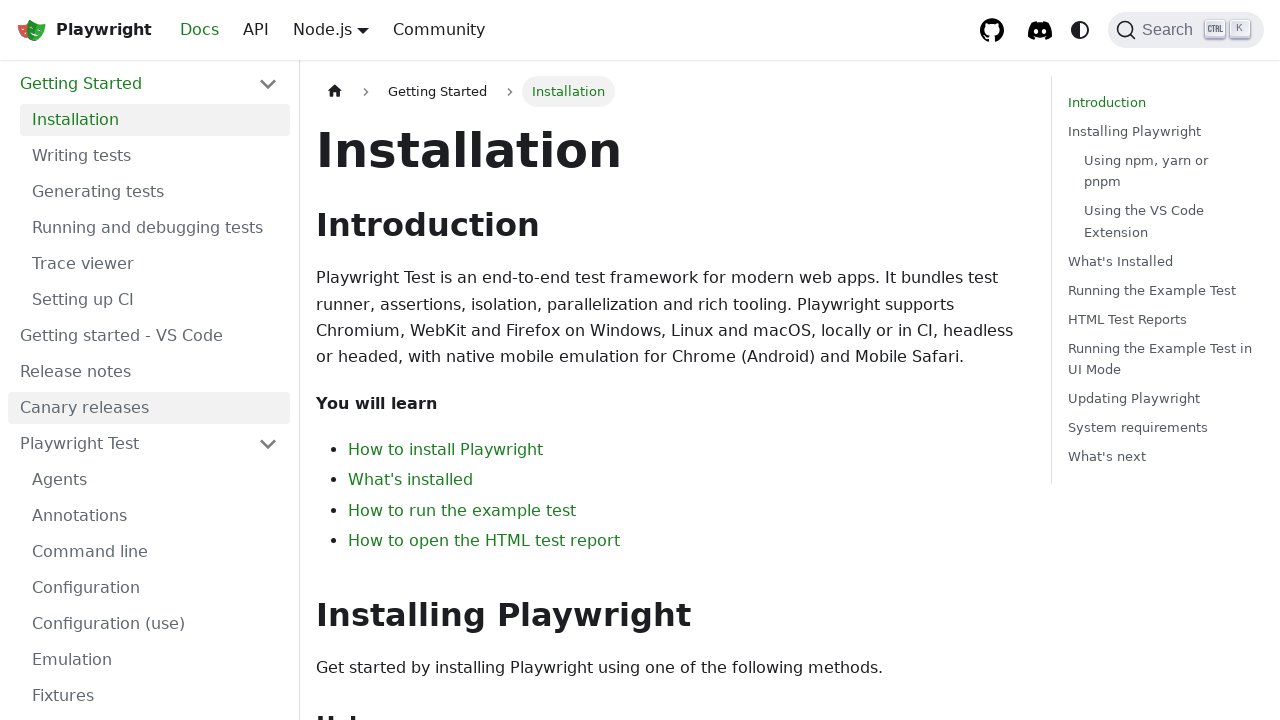

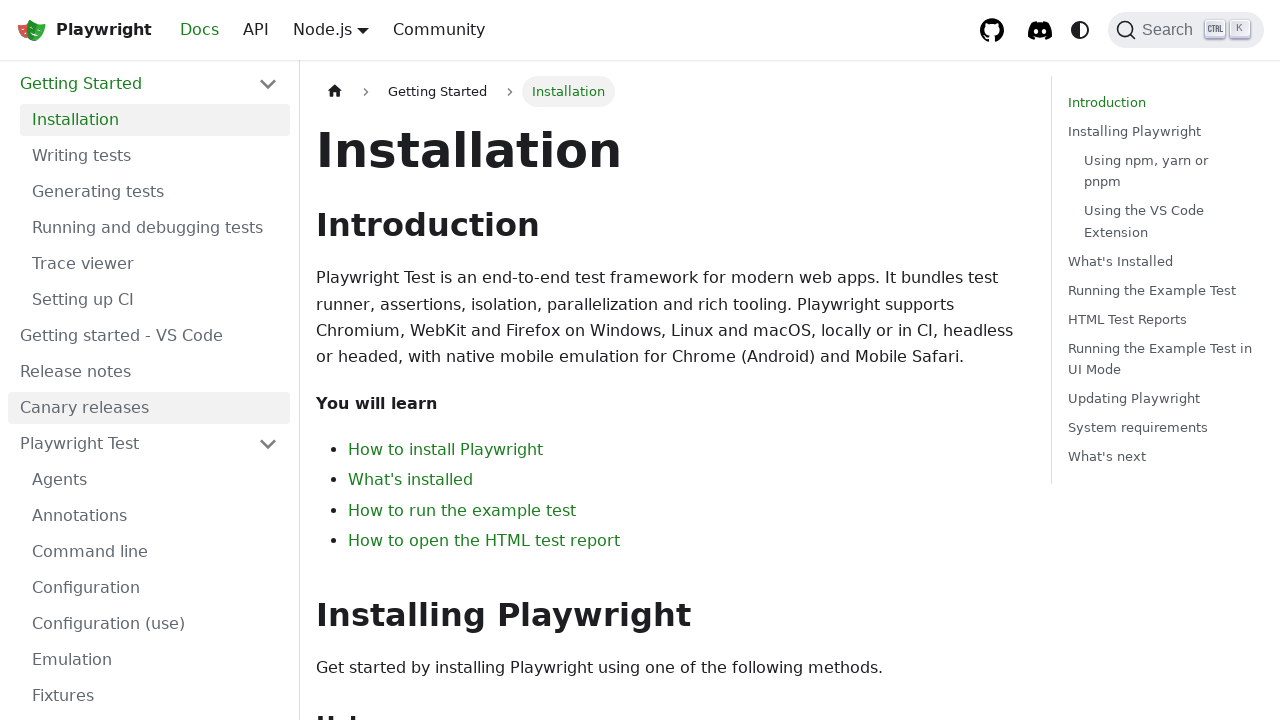